Tests a math form by reading two numbers from the page, calculating their sum, selecting the result from a dropdown menu, and submitting the form.

Starting URL: http://suninjuly.github.io/selects1.html

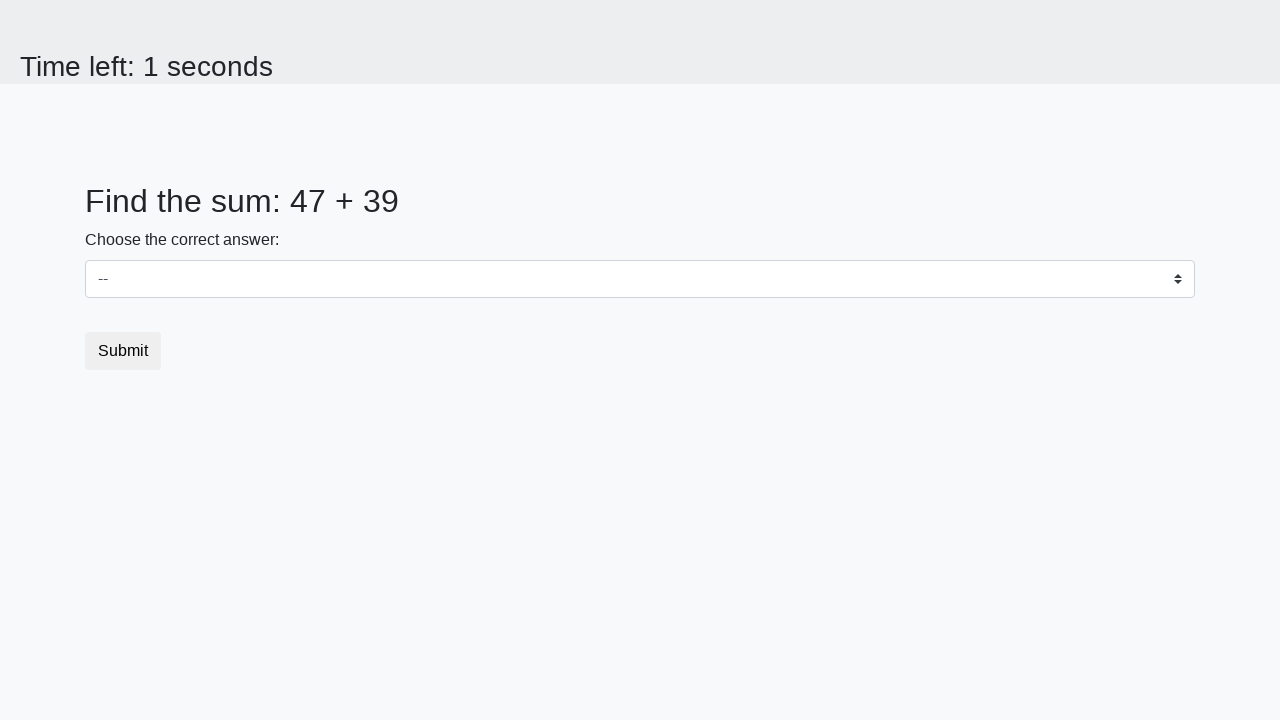

Read first number from #num1 element
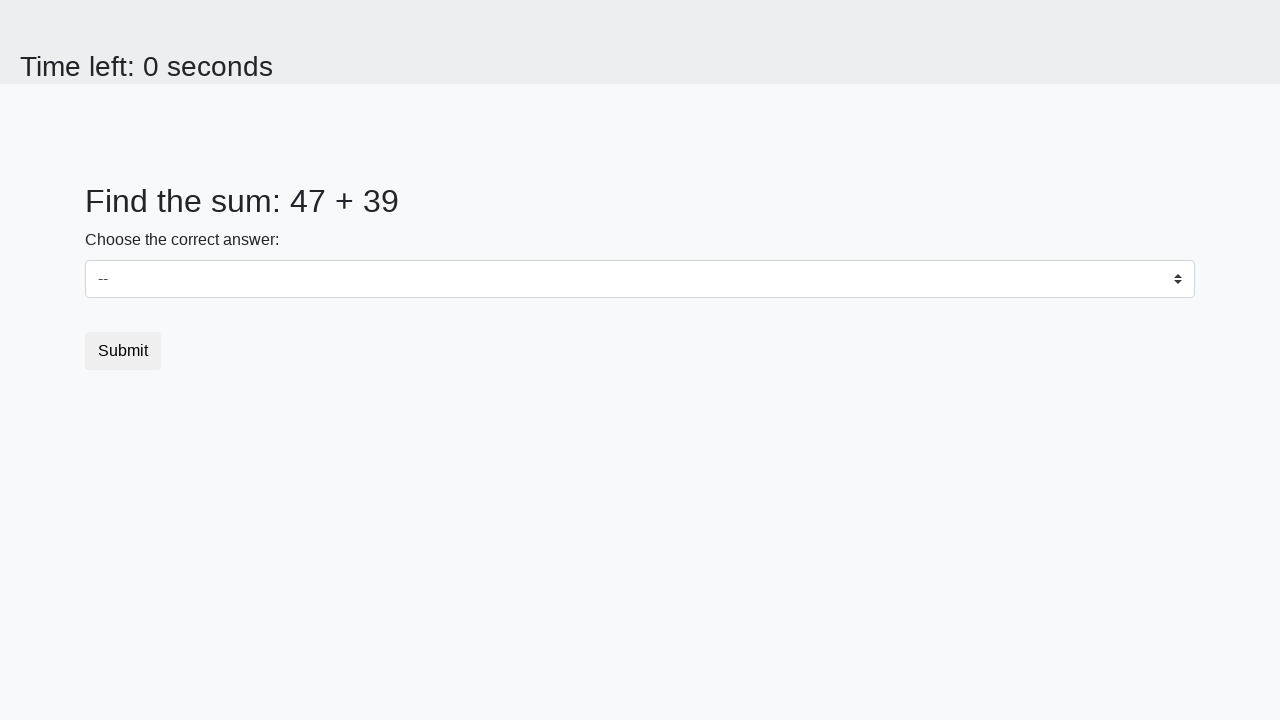

Read second number from #num2 element
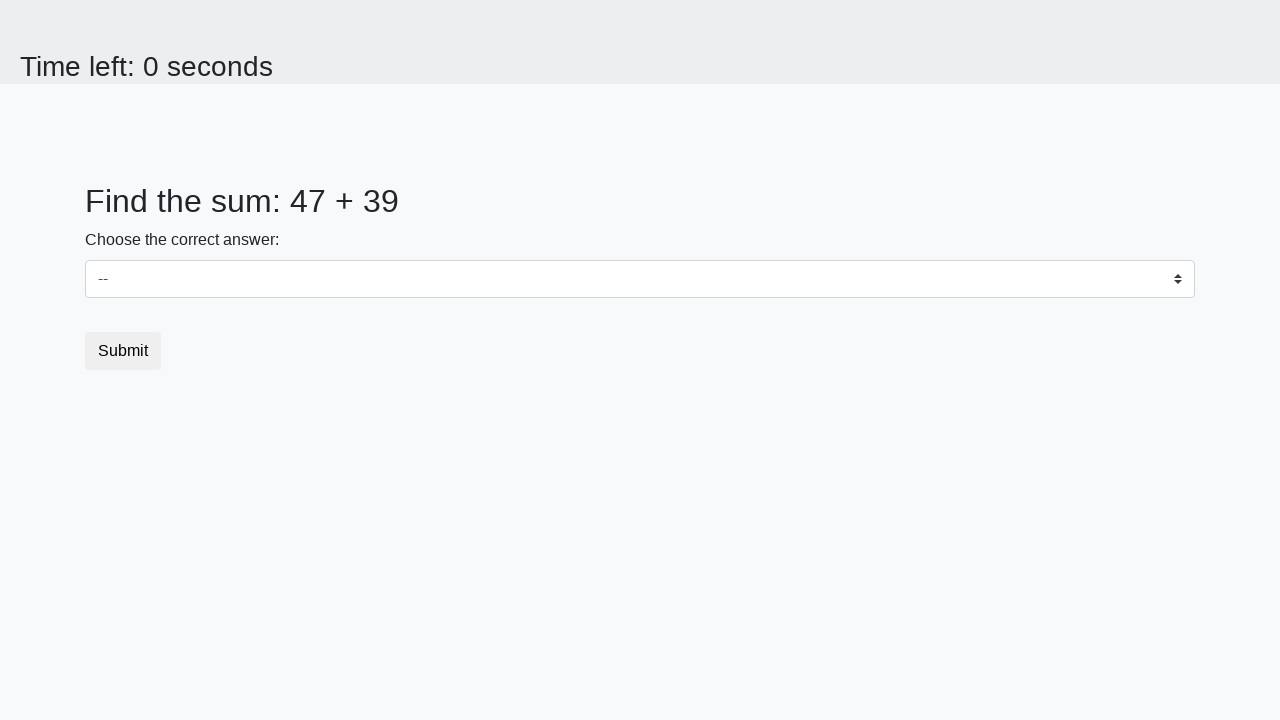

Calculated sum: 47 + 39 = 86
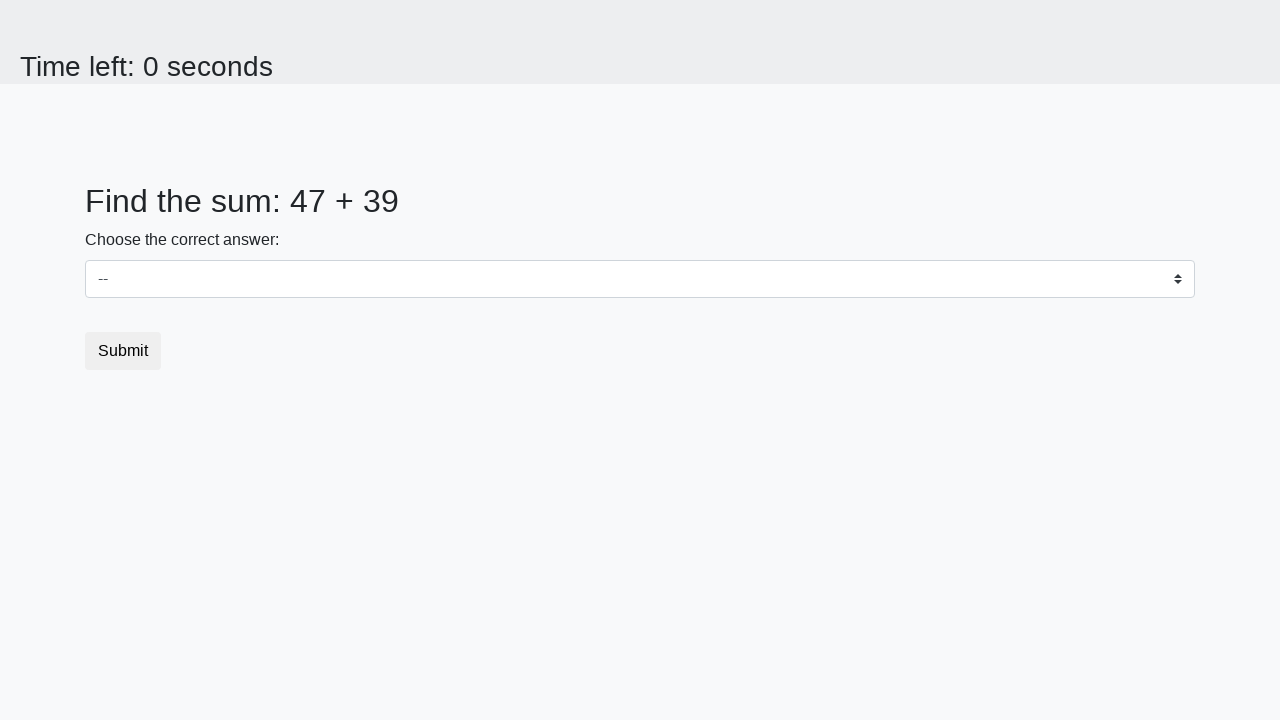

Selected result 86 from dropdown menu on select
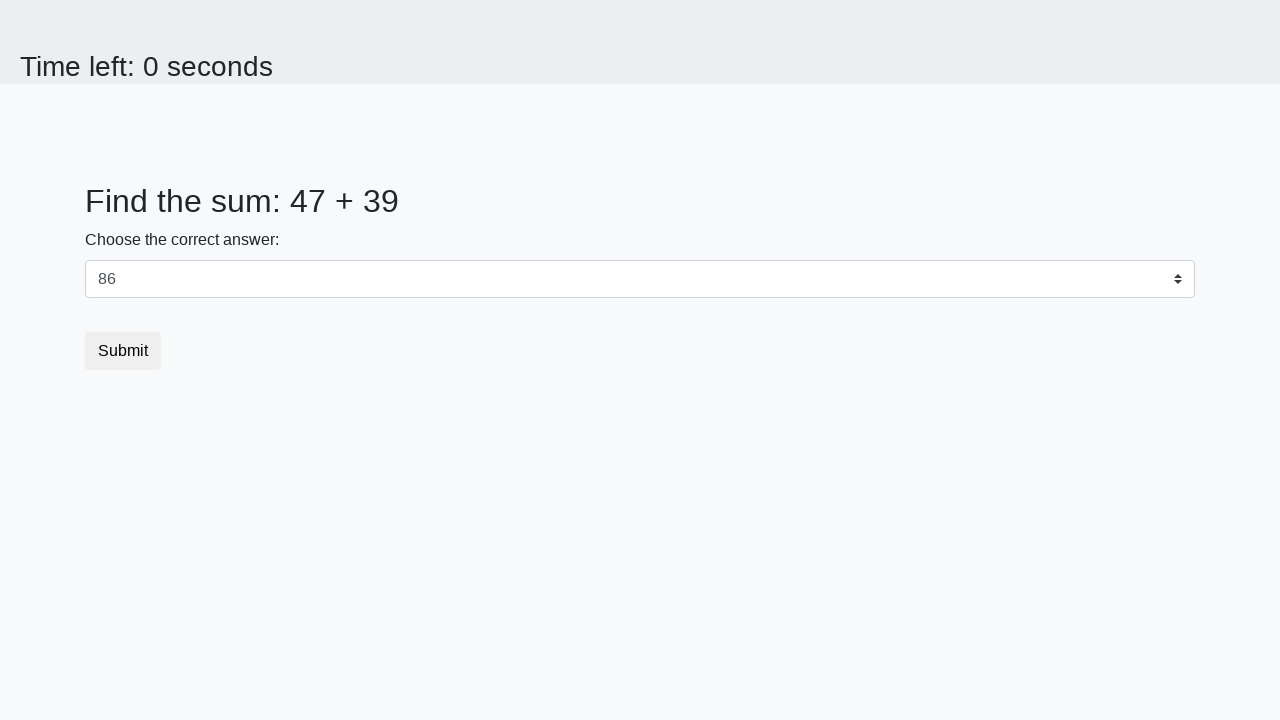

Clicked submit button at (123, 351) on button
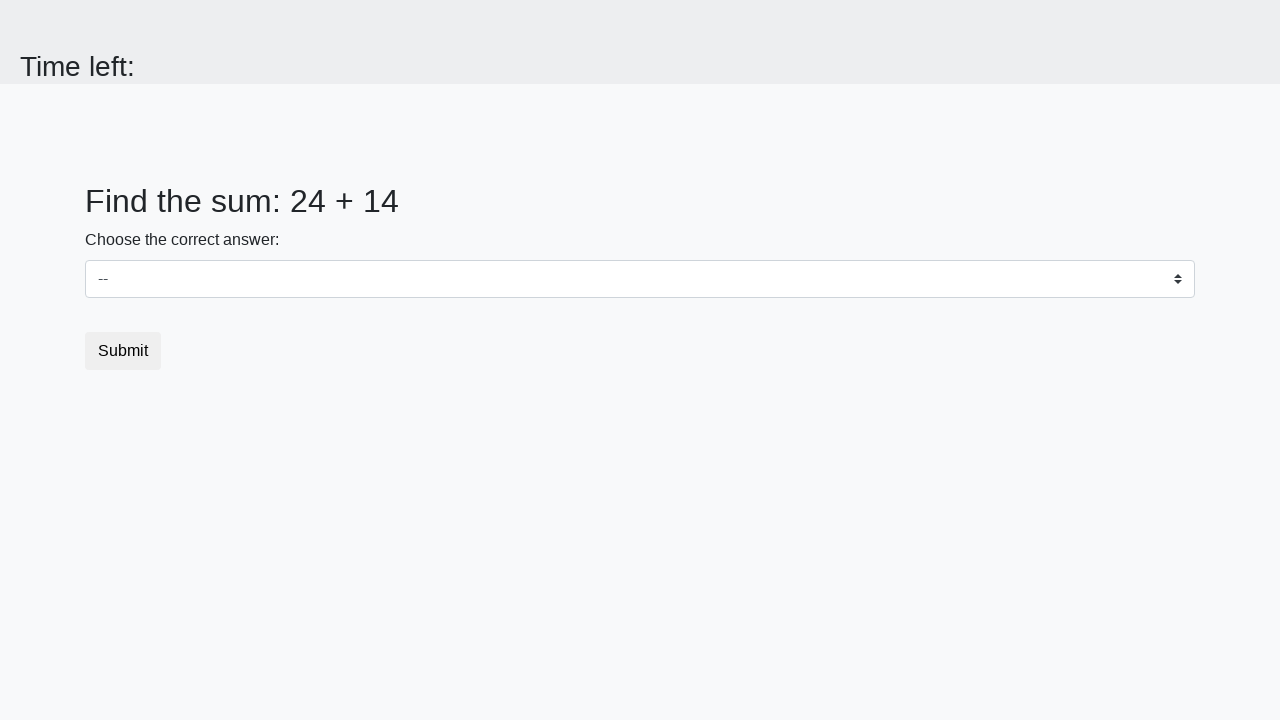

Waited for network idle state after form submission
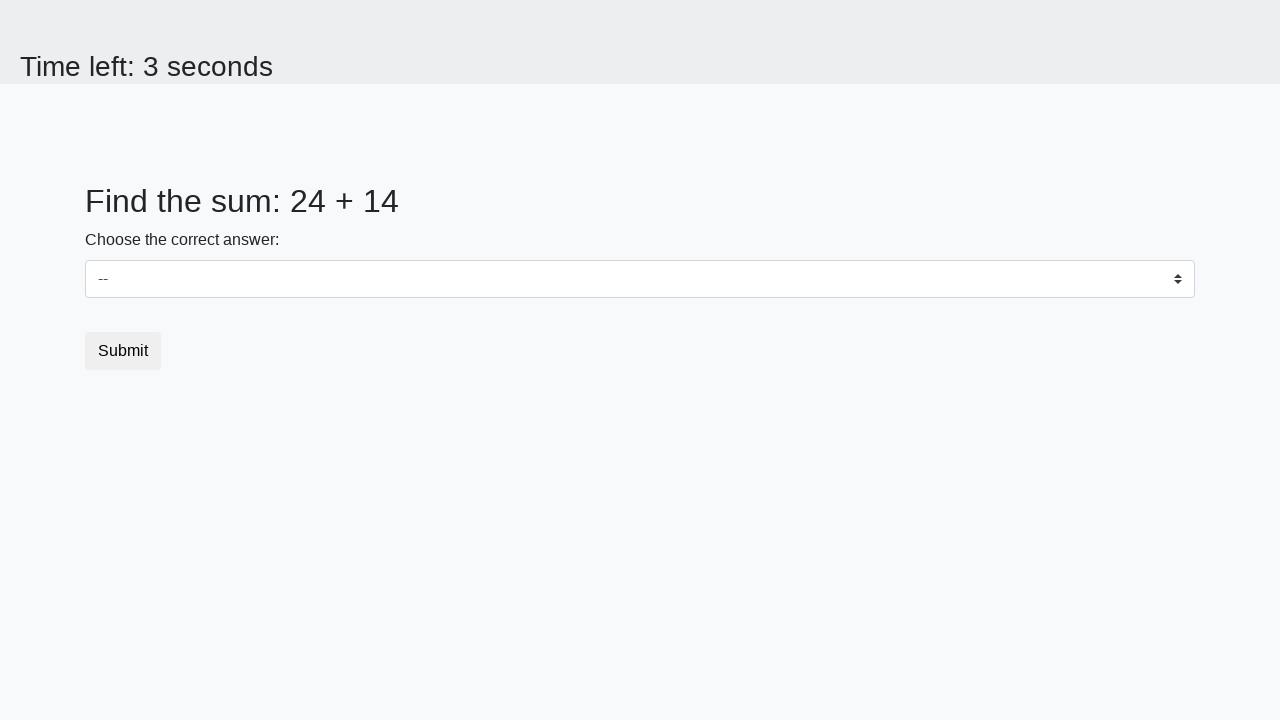

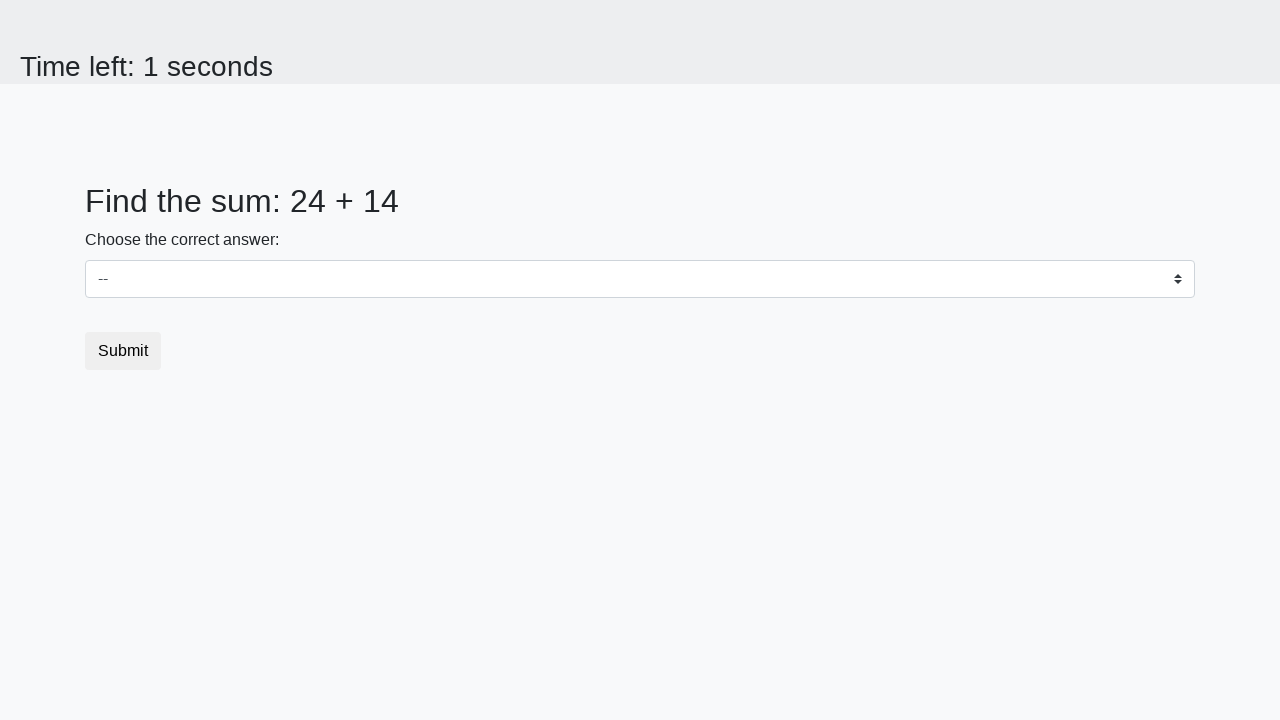